Tests AJAX content loading by clicking a button and waiting for dynamically loaded content including an h1 element and delayed h3 text to appear

Starting URL: https://v1.training-support.net/selenium/ajax

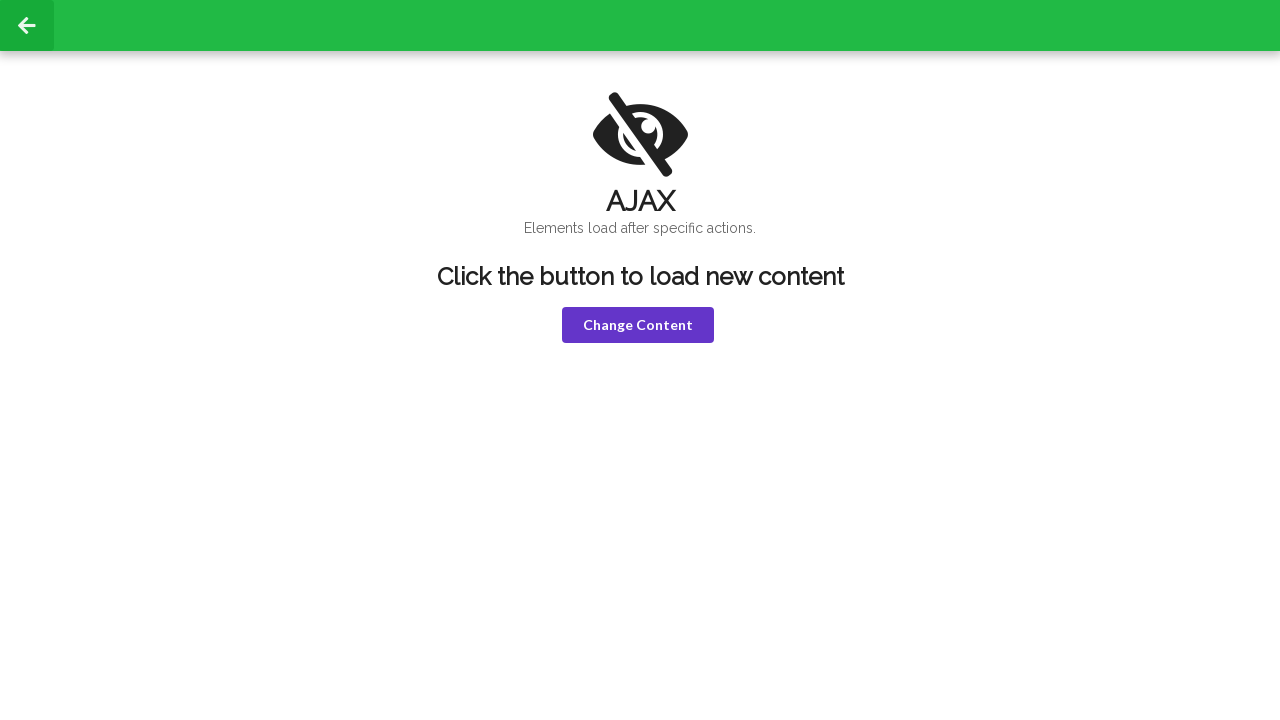

Clicked the 'Change Content' button (violet button) at (638, 325) on .violet
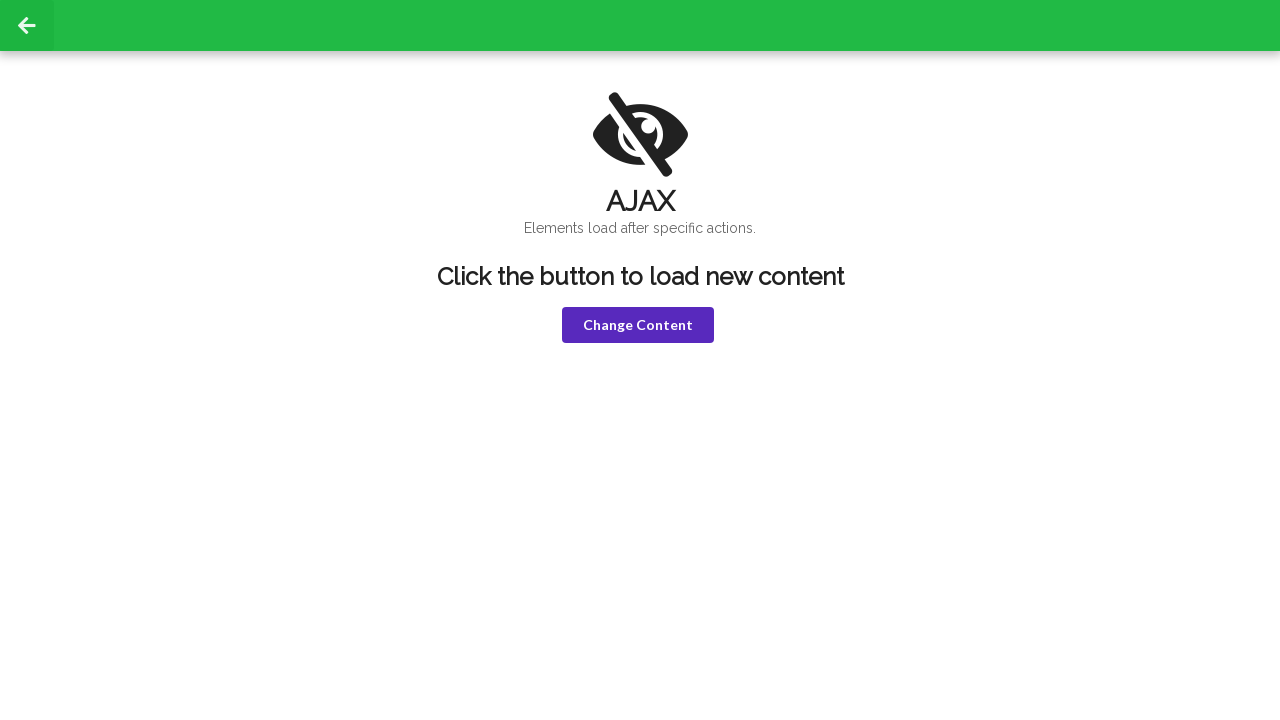

Waited for h1 element to appear
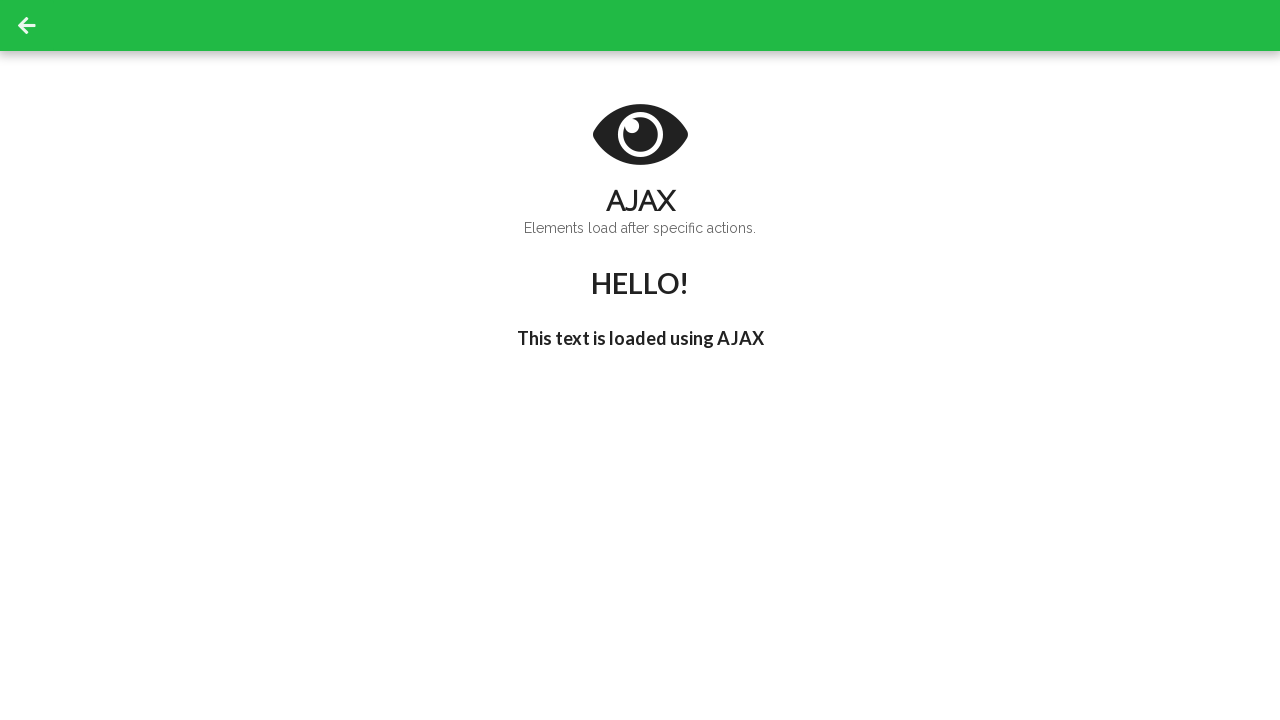

Waited for delayed h3 text 'I'm late!' to appear
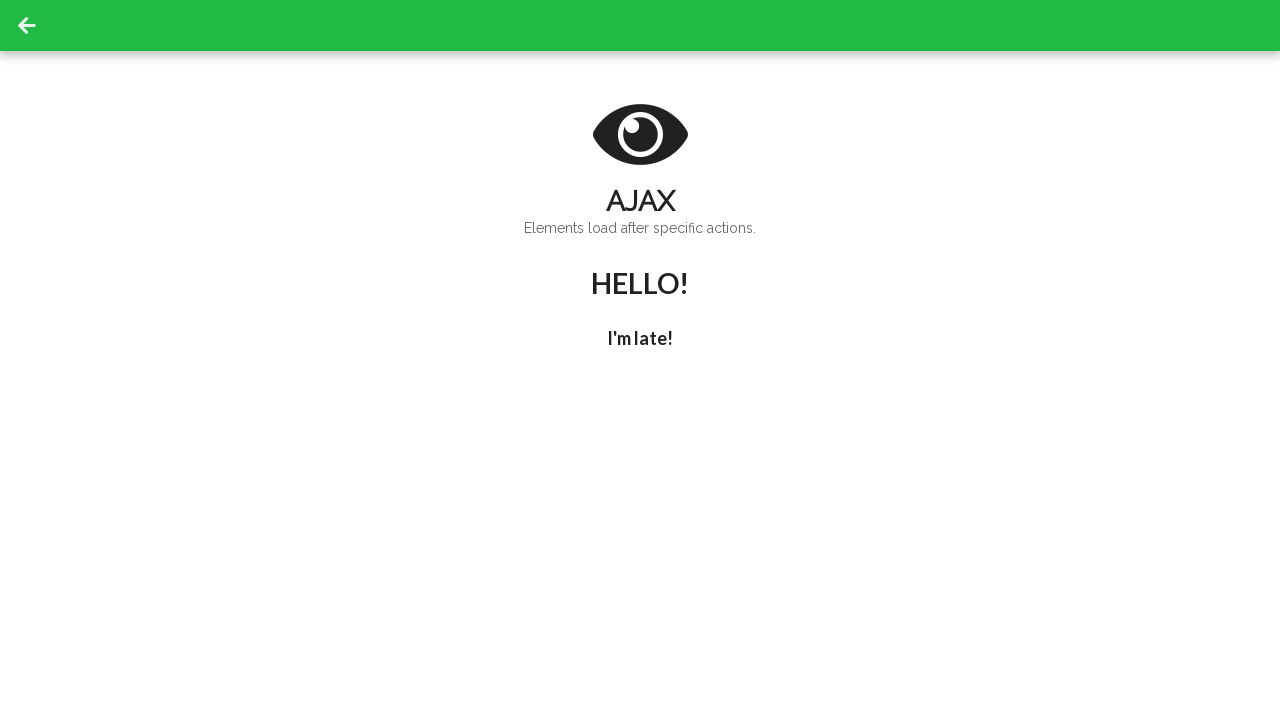

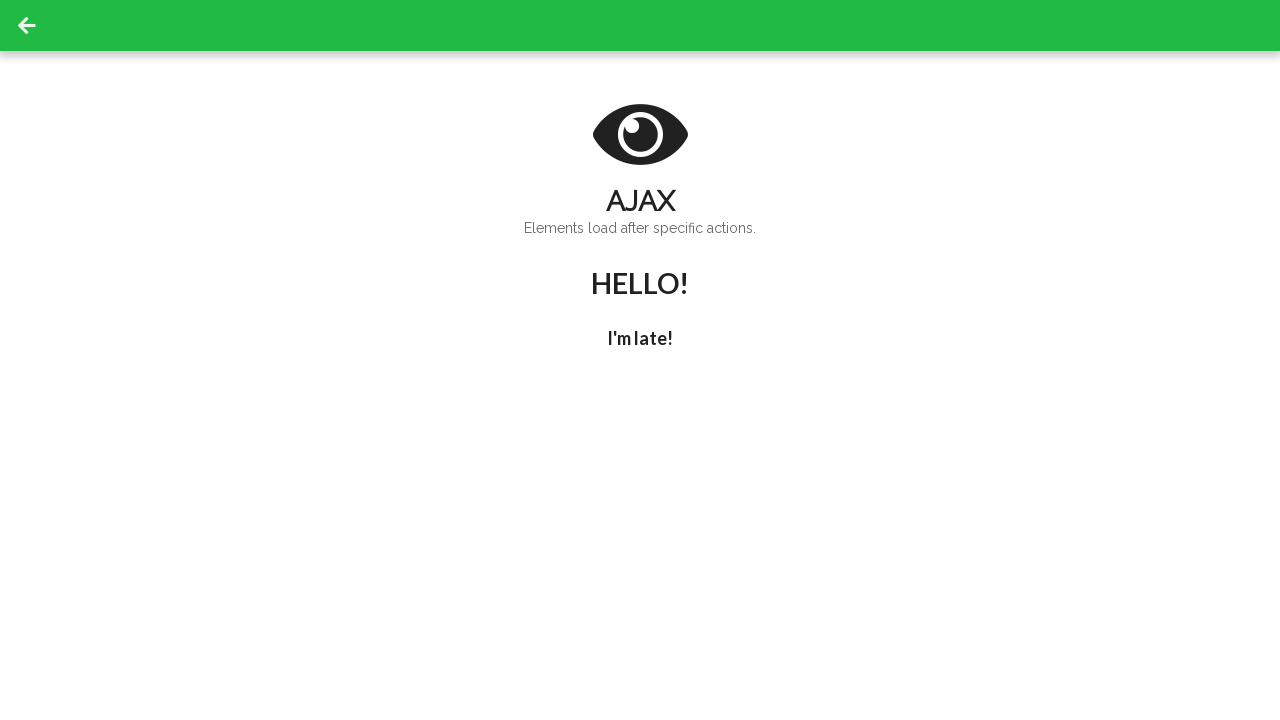